Tests different scrolling techniques on a webpage including scrolling by pixels, scrolling to a specific element, and scrolling to the bottom of the page

Starting URL: https://www.softwaretestingmaterial.com/test-cases-for-amazon-shopping-cart/

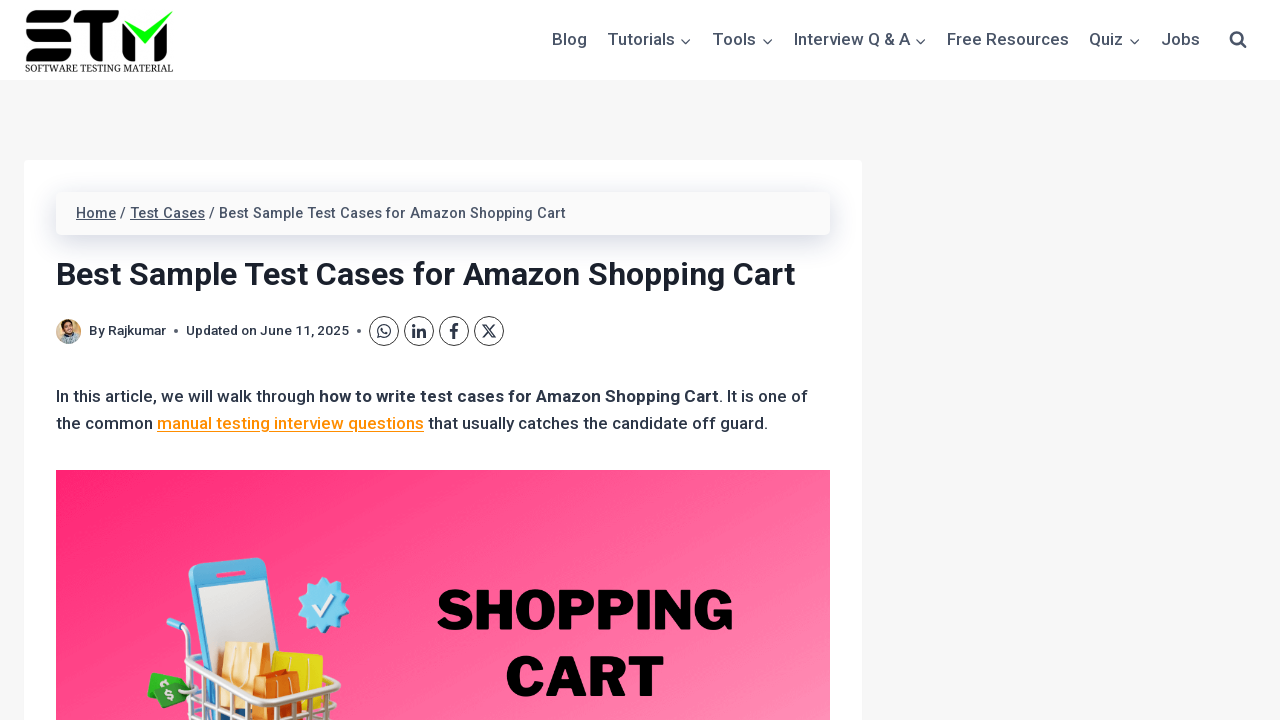

Navigated to Amazon Shopping Cart test cases page
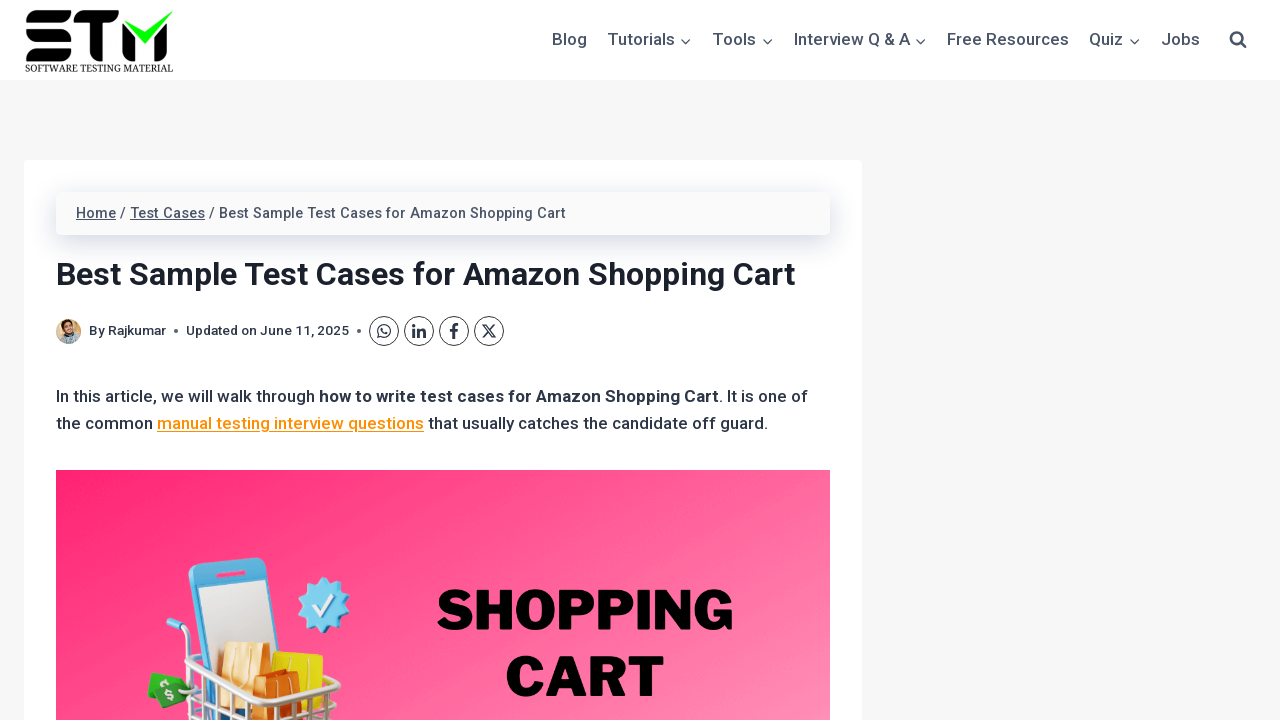

Scrolled down by 500 pixels
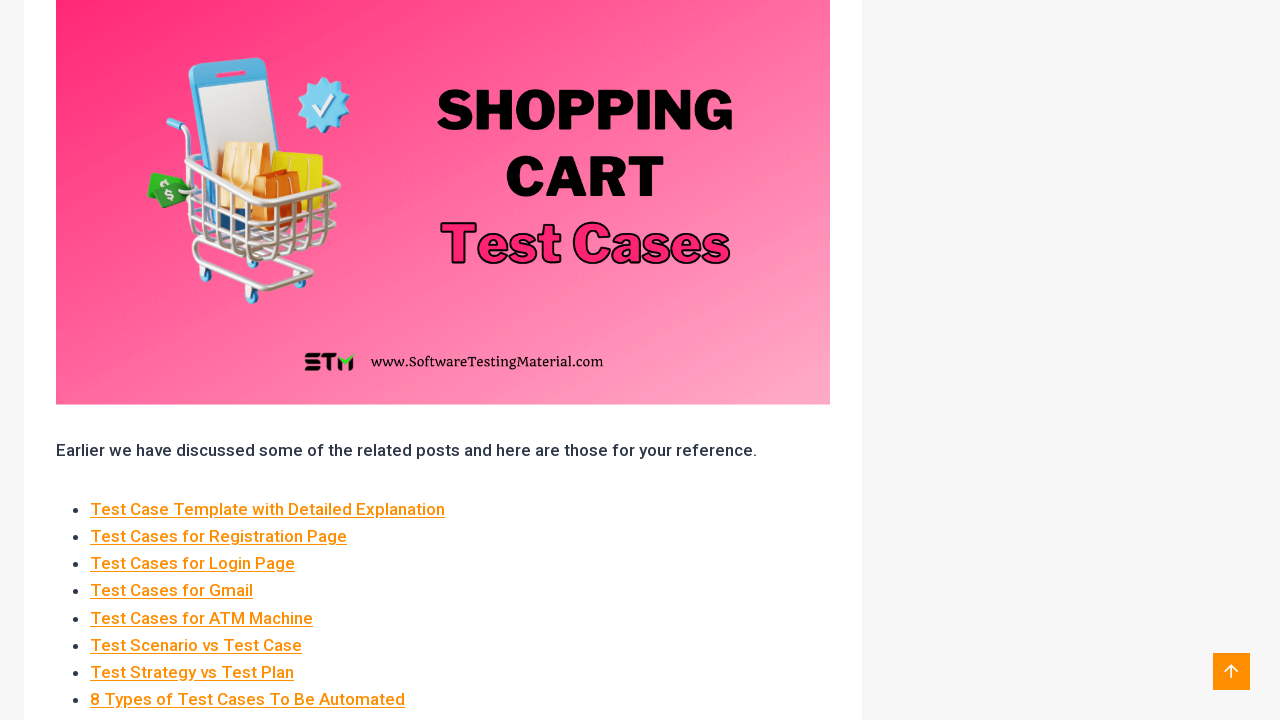

Scrolled to 'Usability test cases for Amazon Shopping Cart' element
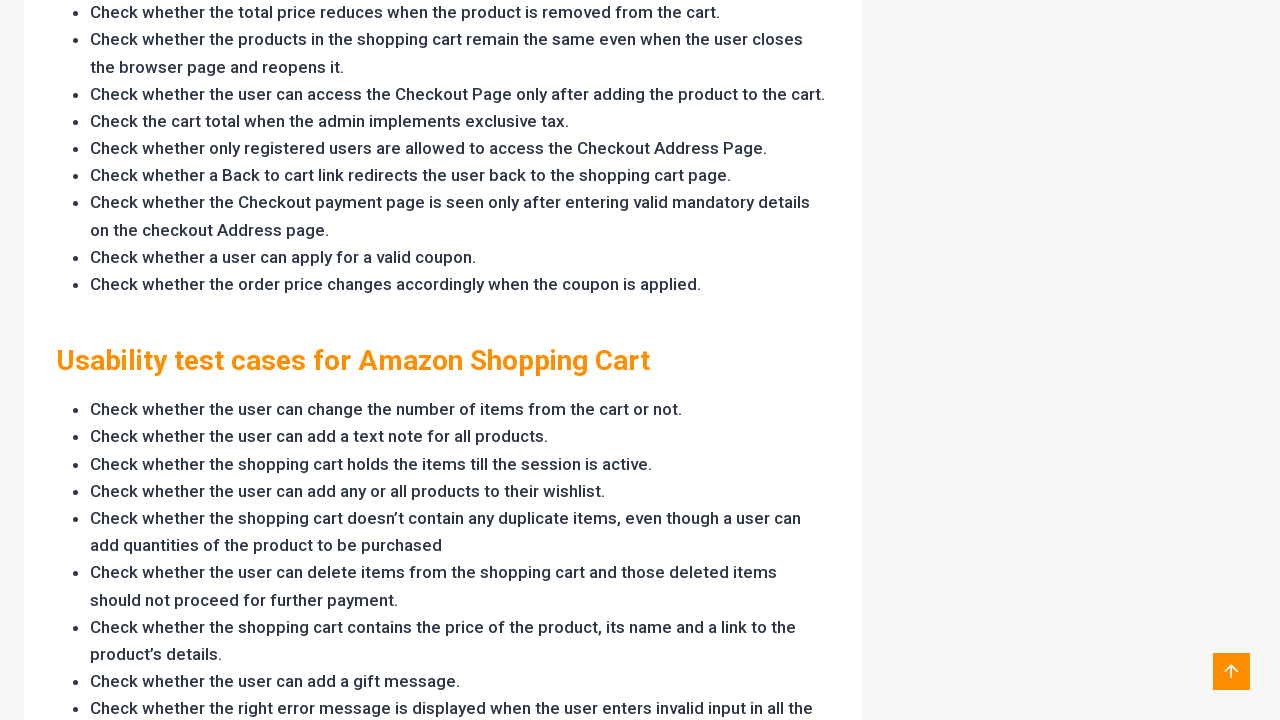

Scrolled to the bottom of the page
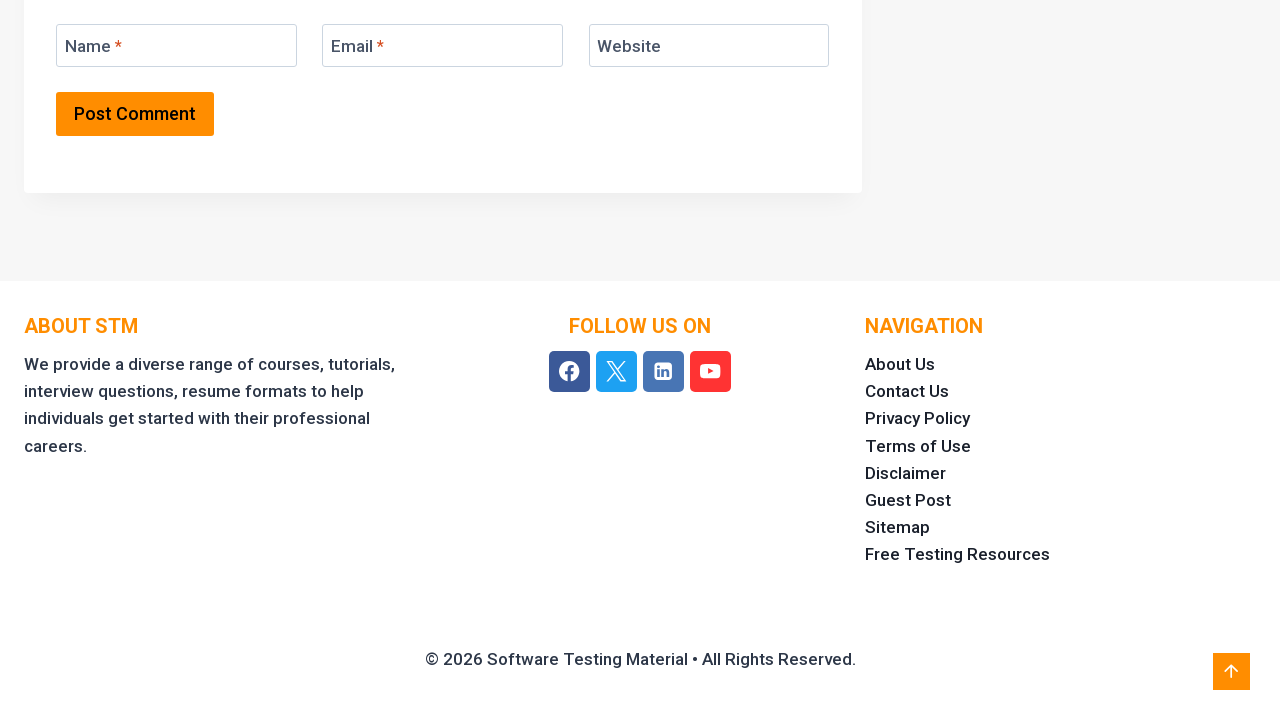

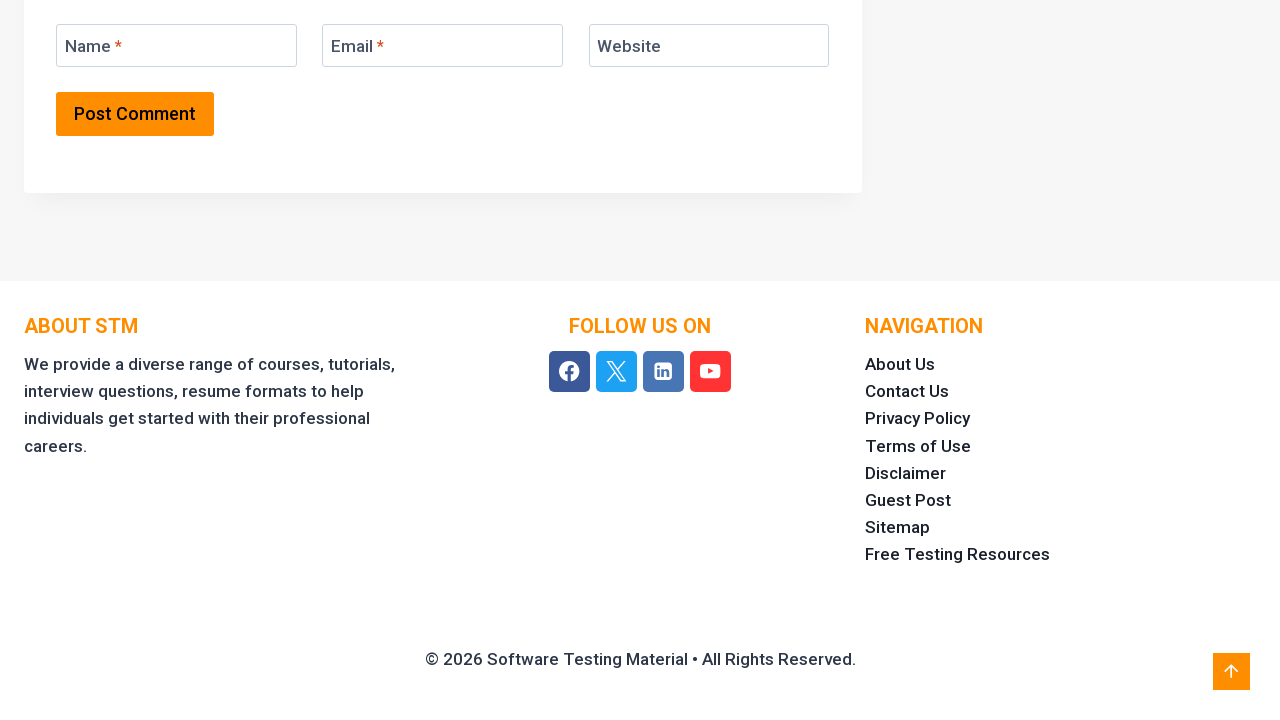